Tests registration form validation when both name and phone number fields are empty, expecting error messages for both

Starting URL: https://valbury.co.id/campaign/trading-tools-acuity

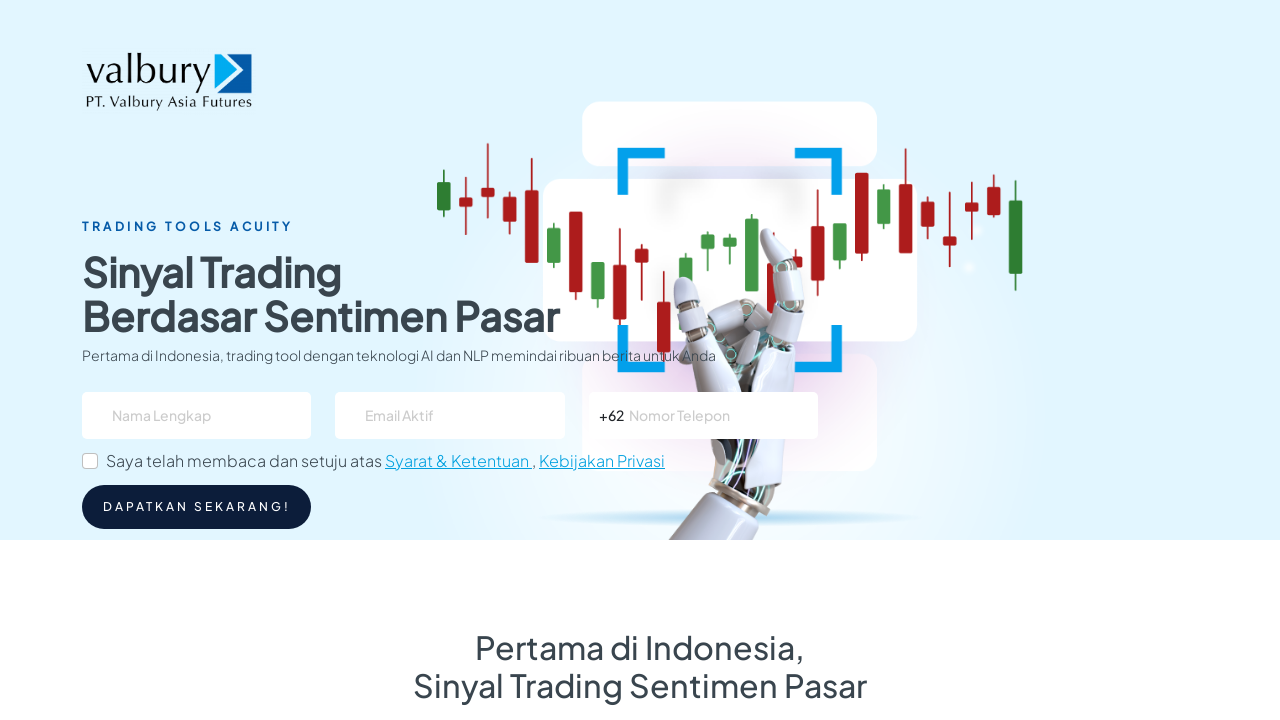

Filled email field with 'sandymulya@gmail.com' on #email
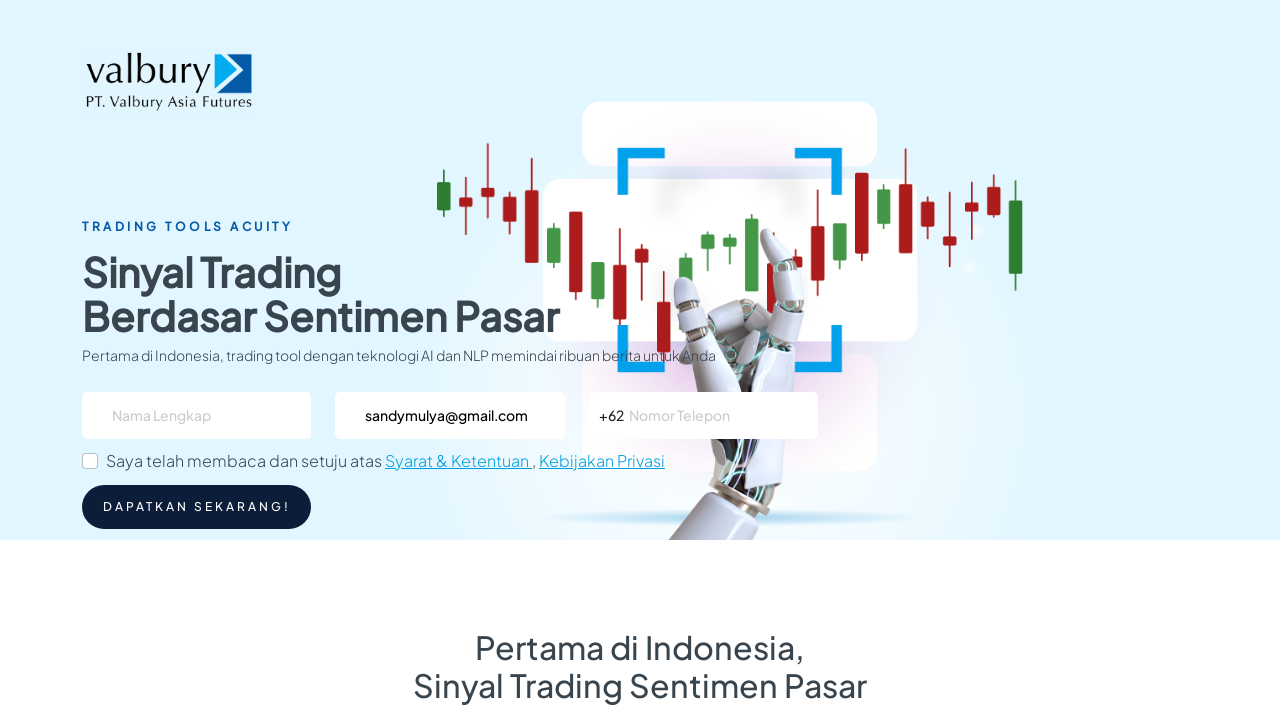

Clicked terms and conditions checkbox at (90, 461) on #flexCheckChecked
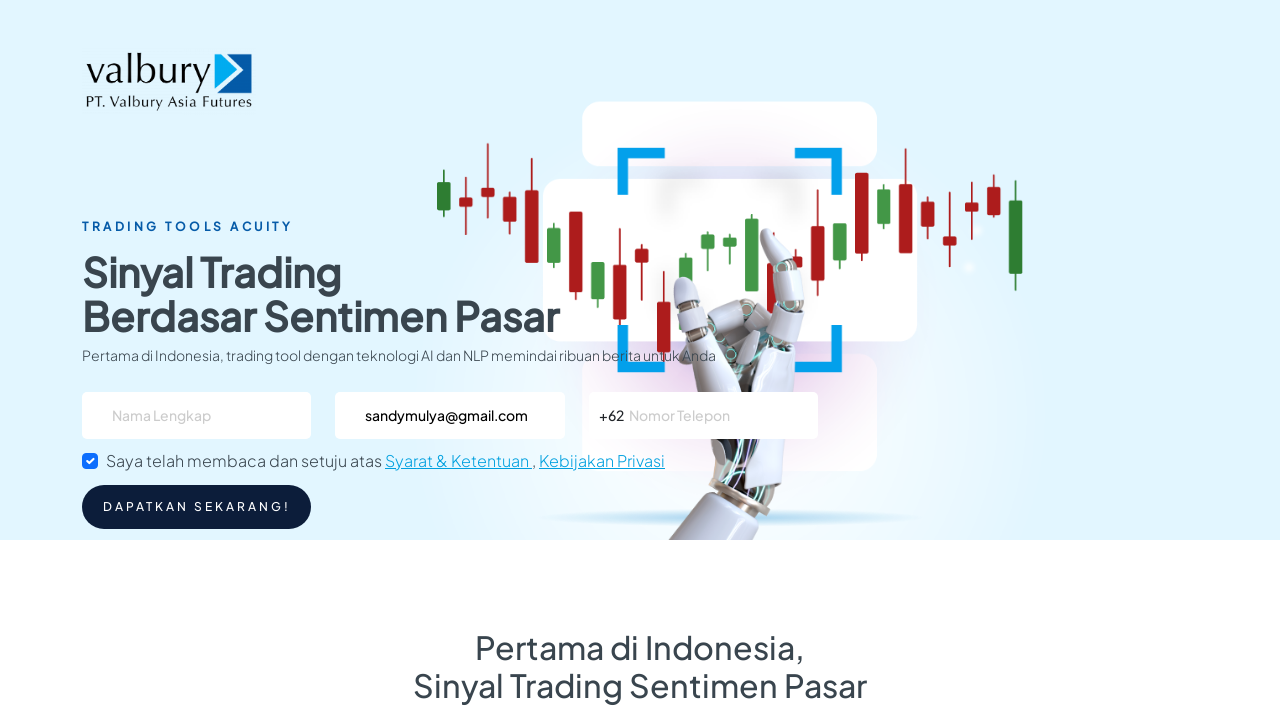

Clicked register button to submit form at (197, 507) on #btn-daftar
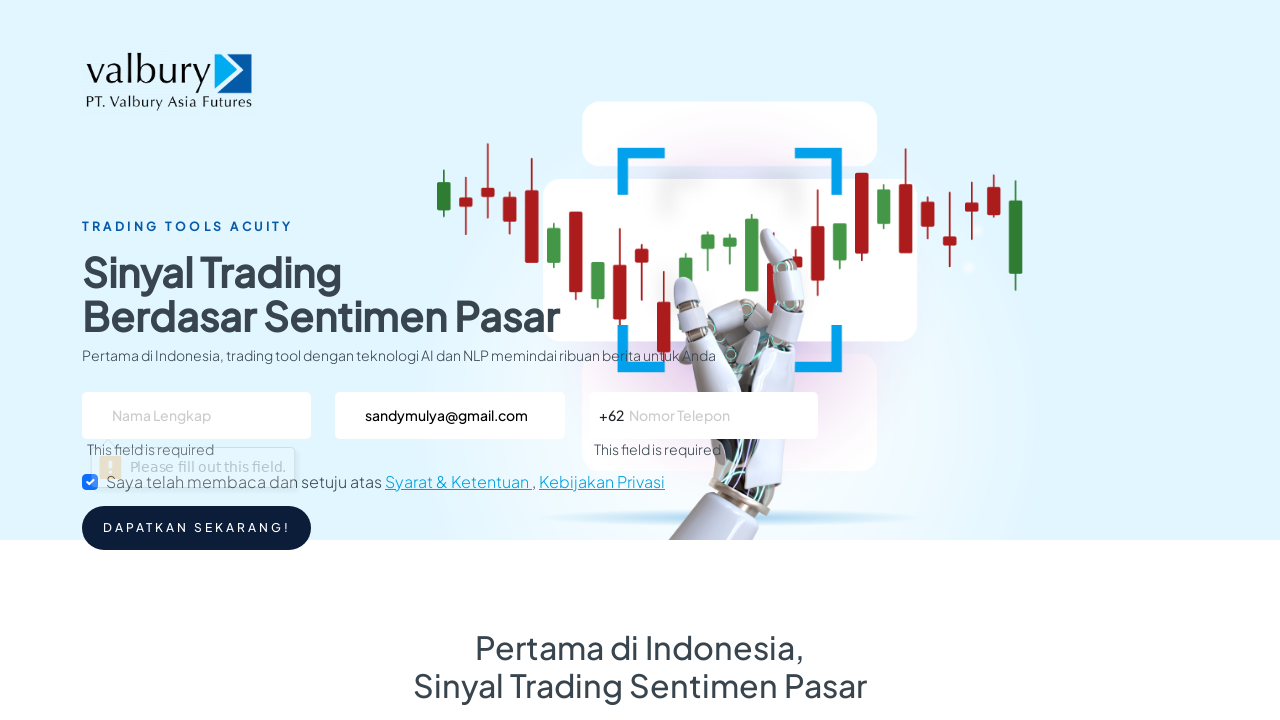

Error message for empty name field appeared
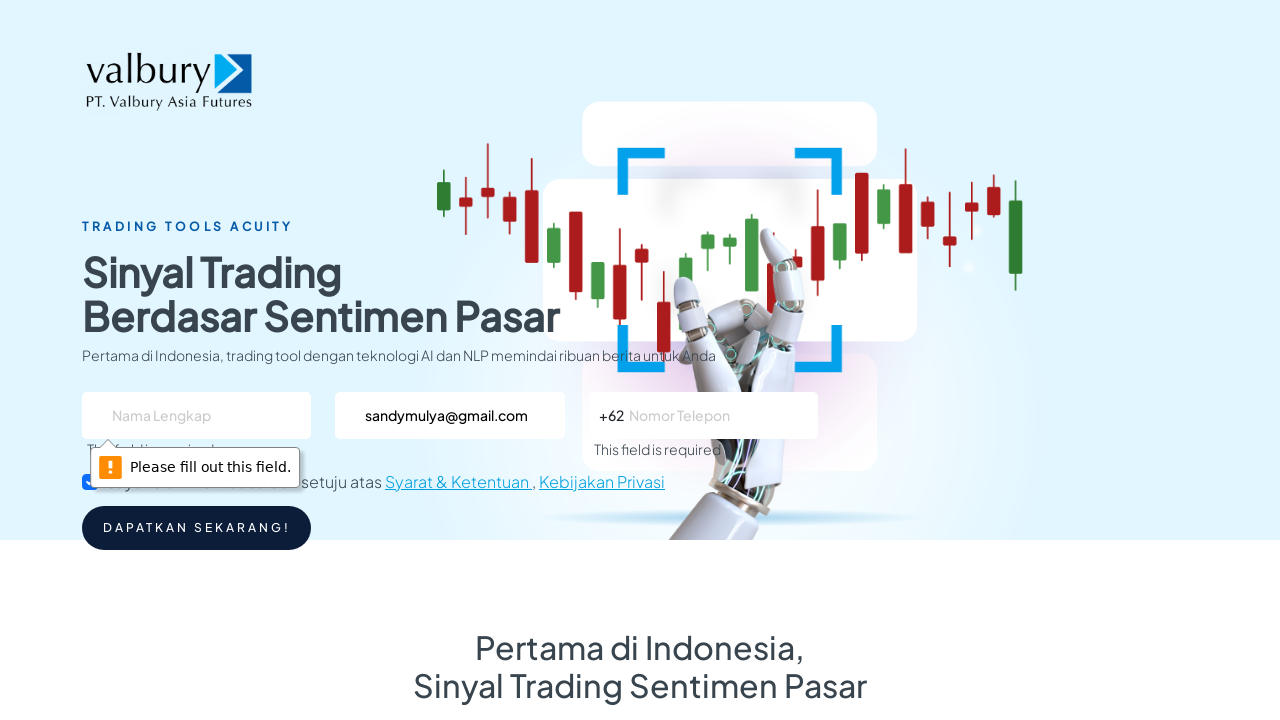

Error message for empty phone number field appeared
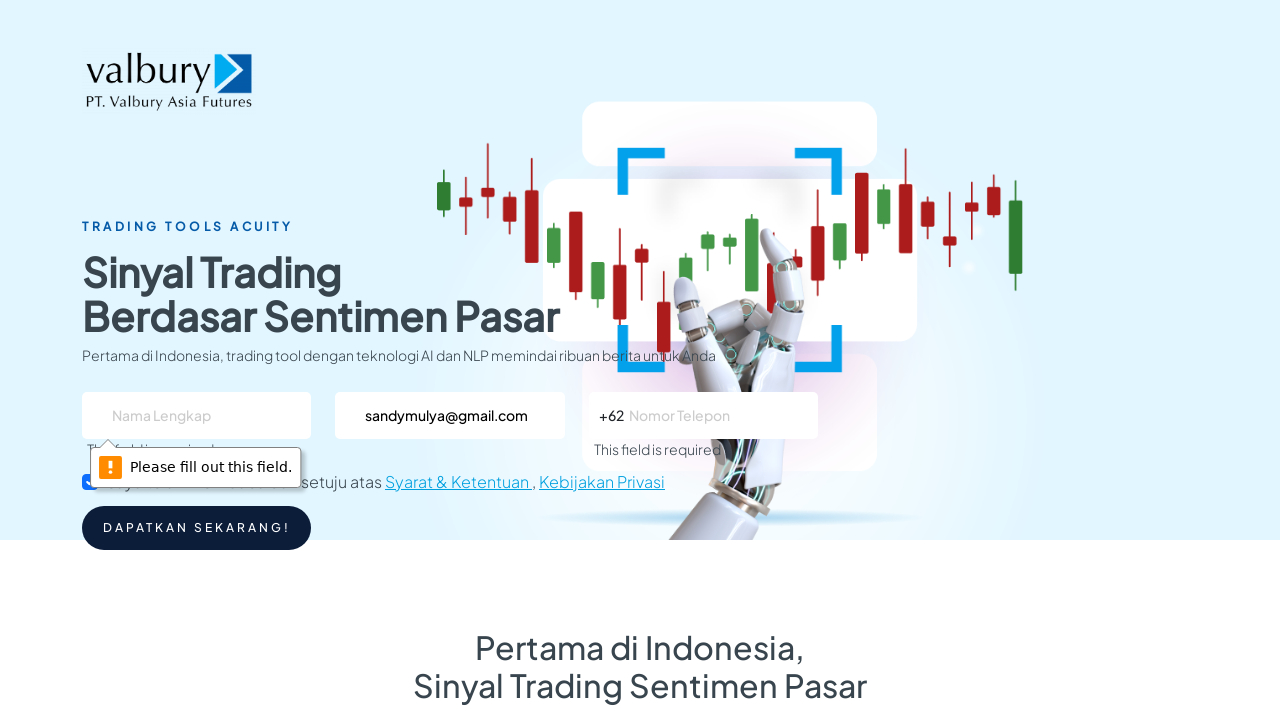

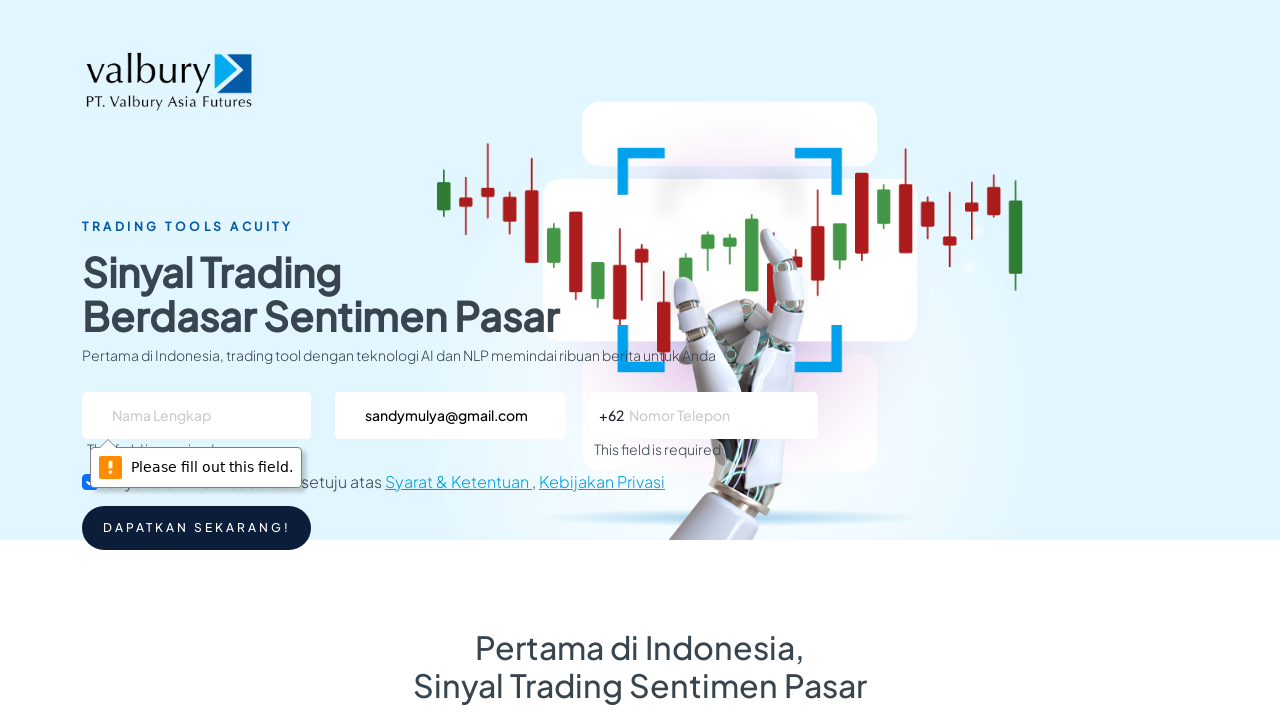